Tests iframe interaction by navigating to a demo page, clicking on a specific demo item, entering text in an input field, and switching between frames

Starting URL: https://www.qafeast.com/demo

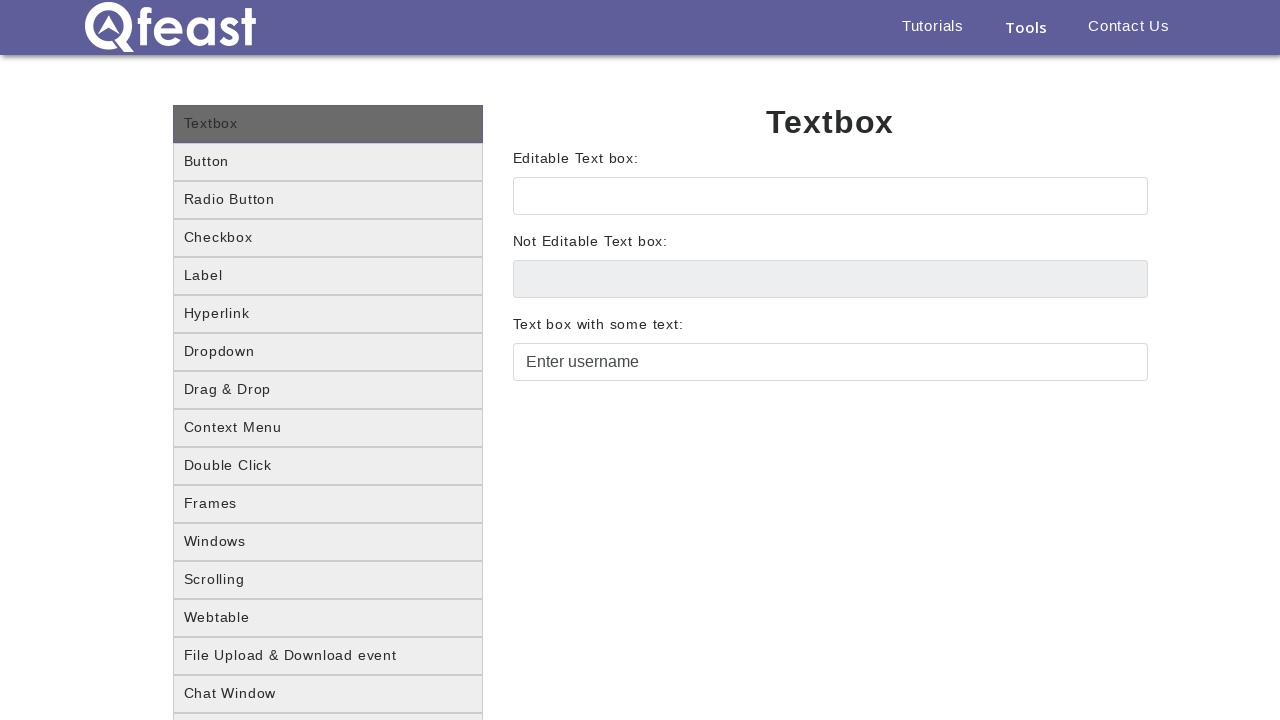

Clicked on demo item 11 at (328, 504) on xpath=//li[@data-number='11']
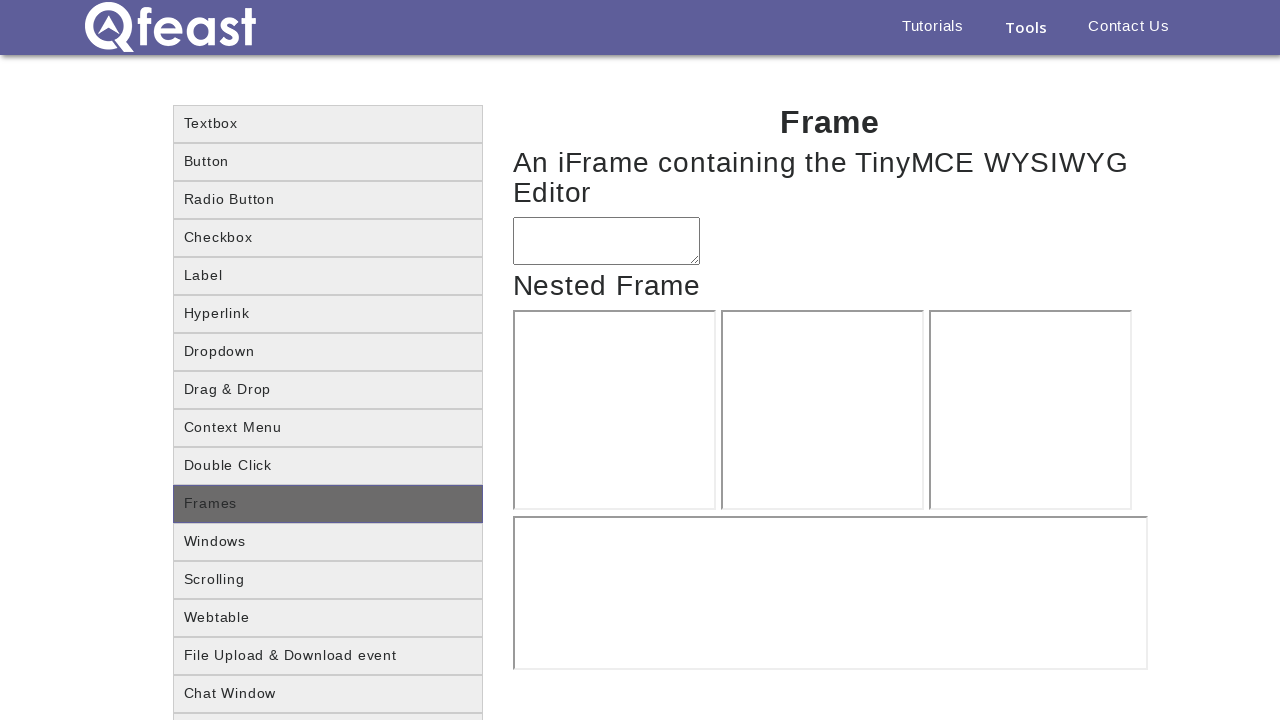

Filled input field with 'Mymoon' on #tiny-frame
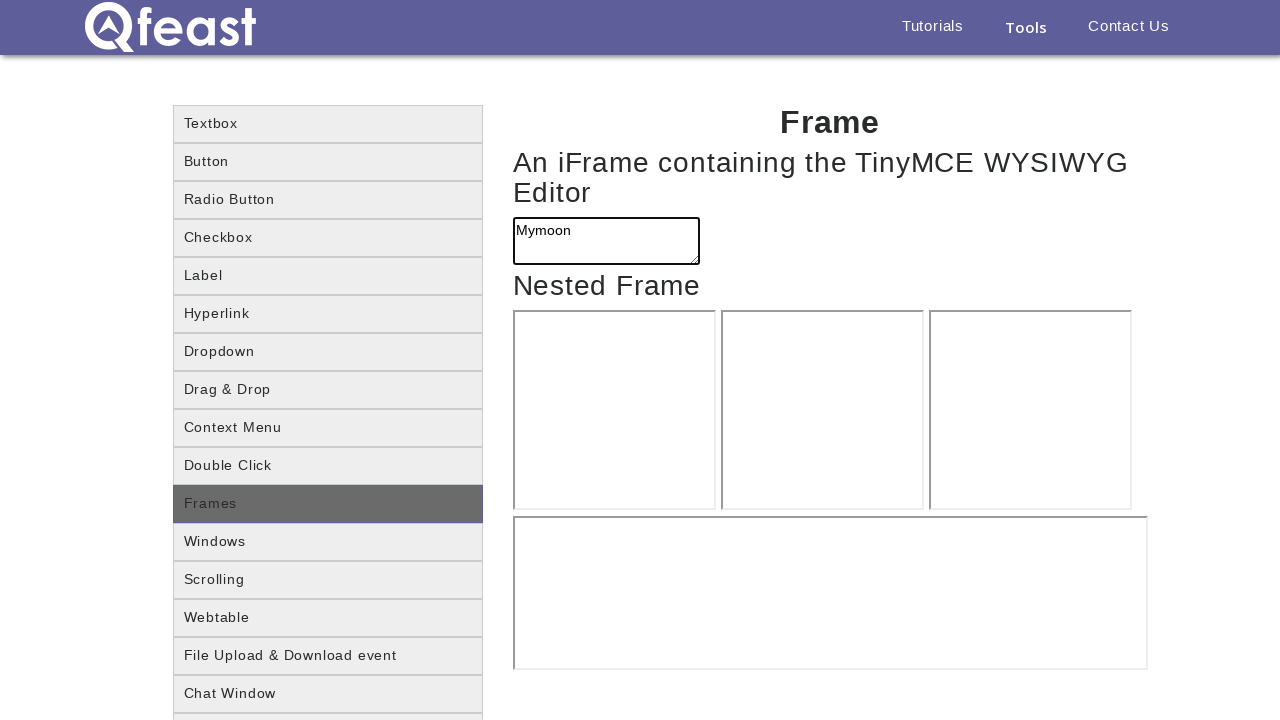

Located frame with name 'frame-top'
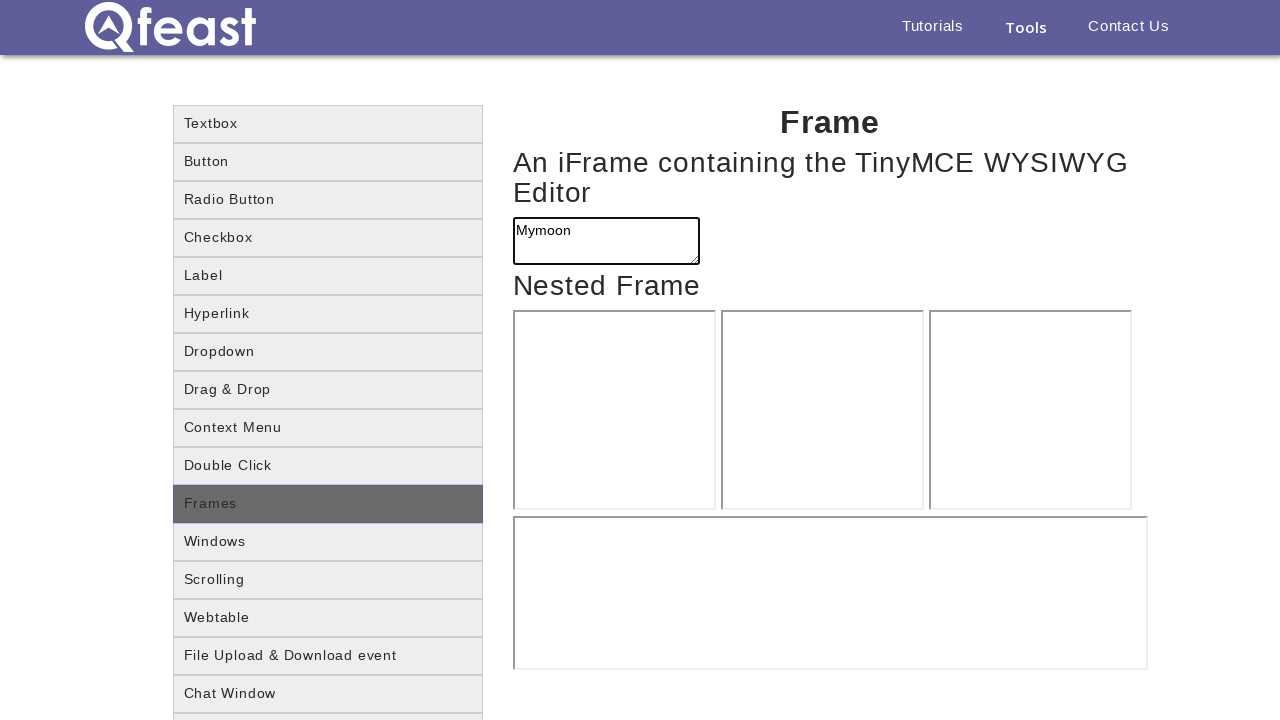

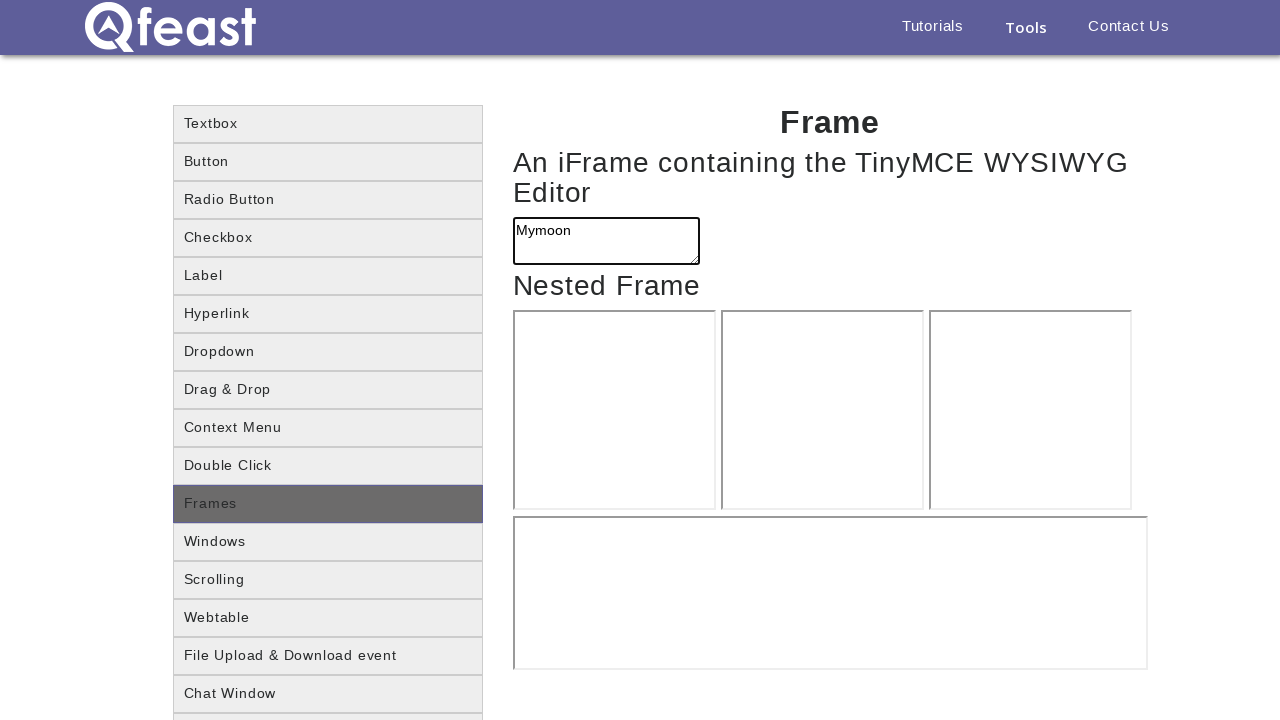